Signs up a new user account on the demo e-commerce site

Starting URL: https://www.demoblaze.com

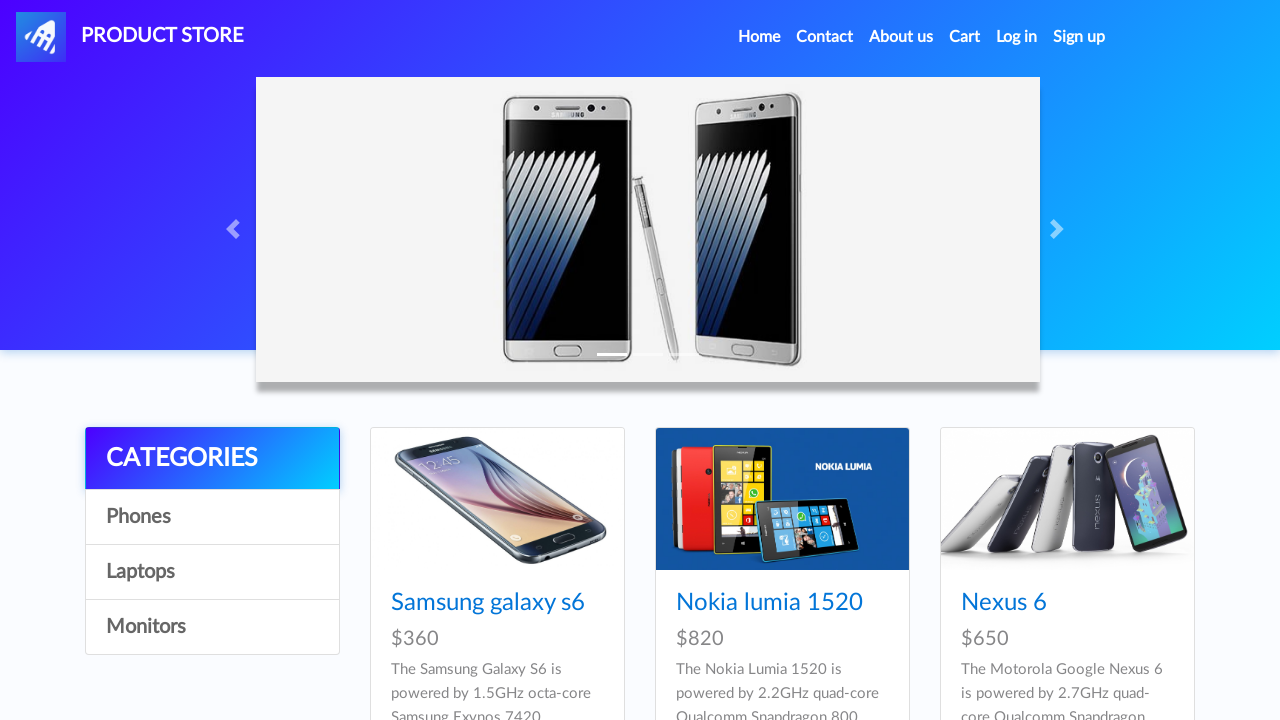

Clicked Sign Up menu link at (1079, 37) on #signin2
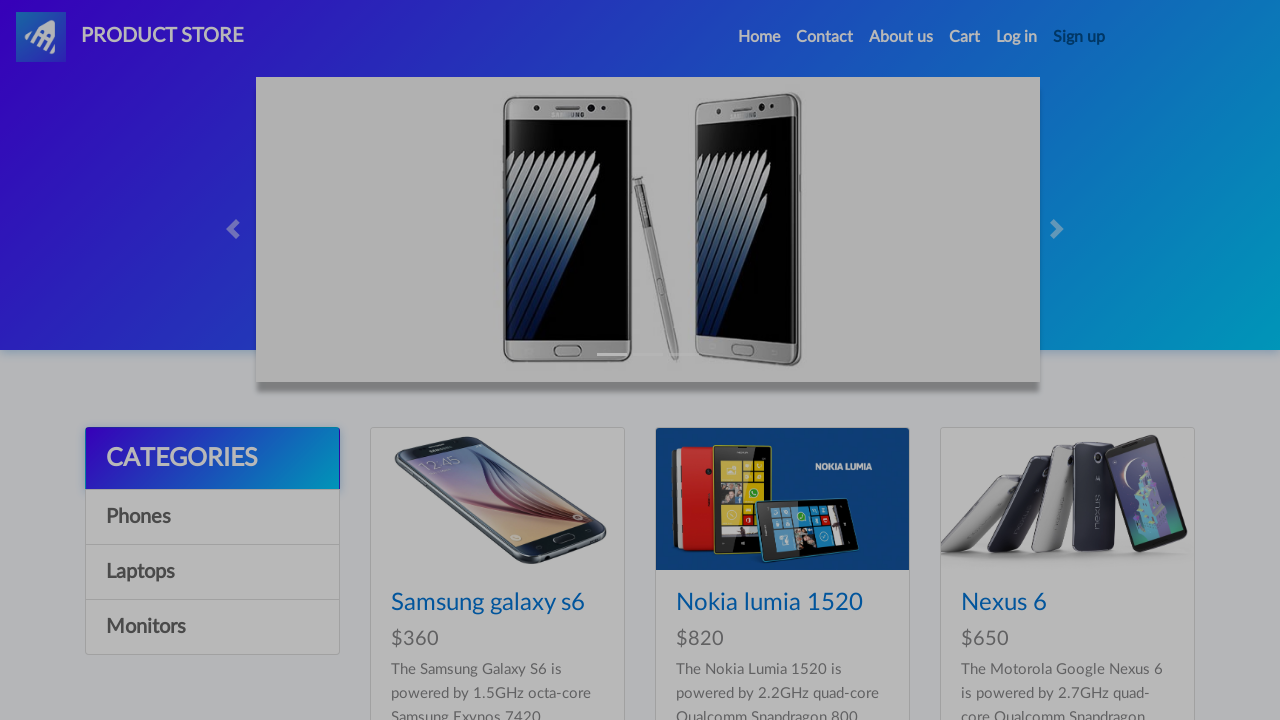

Sign up modal appeared with username field visible
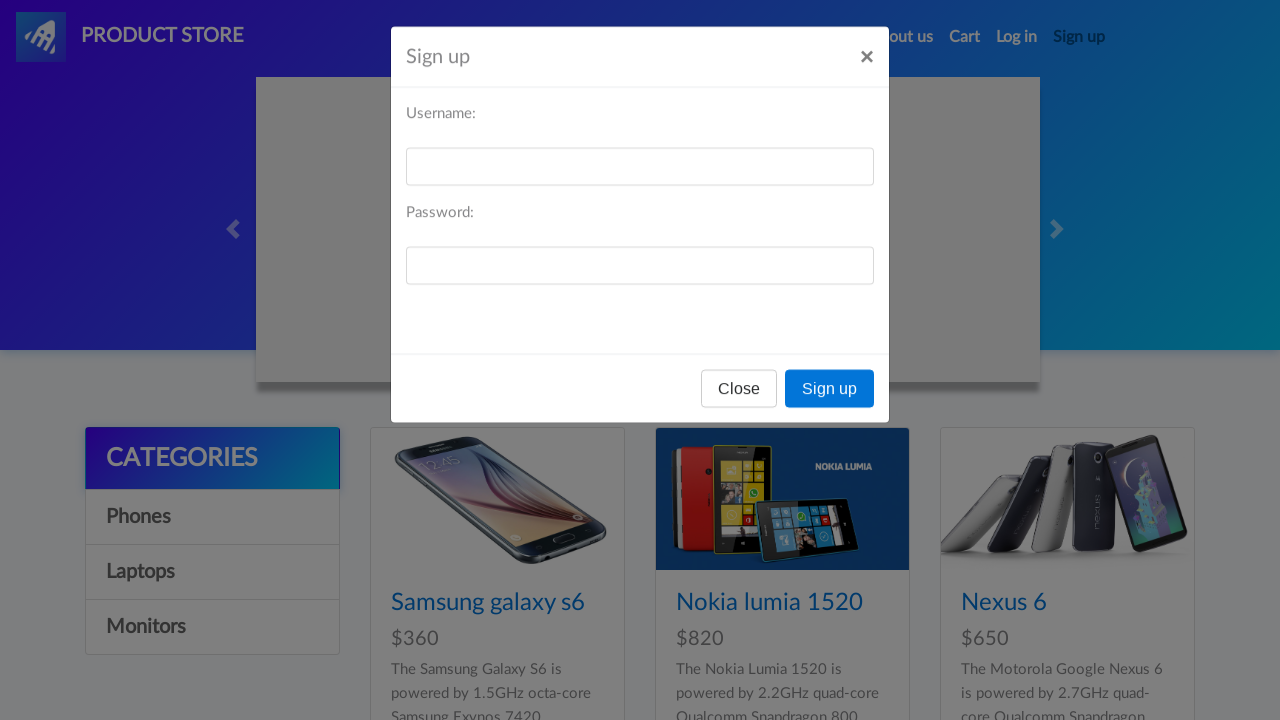

Filled username field with 'testuser9823' on #sign-username
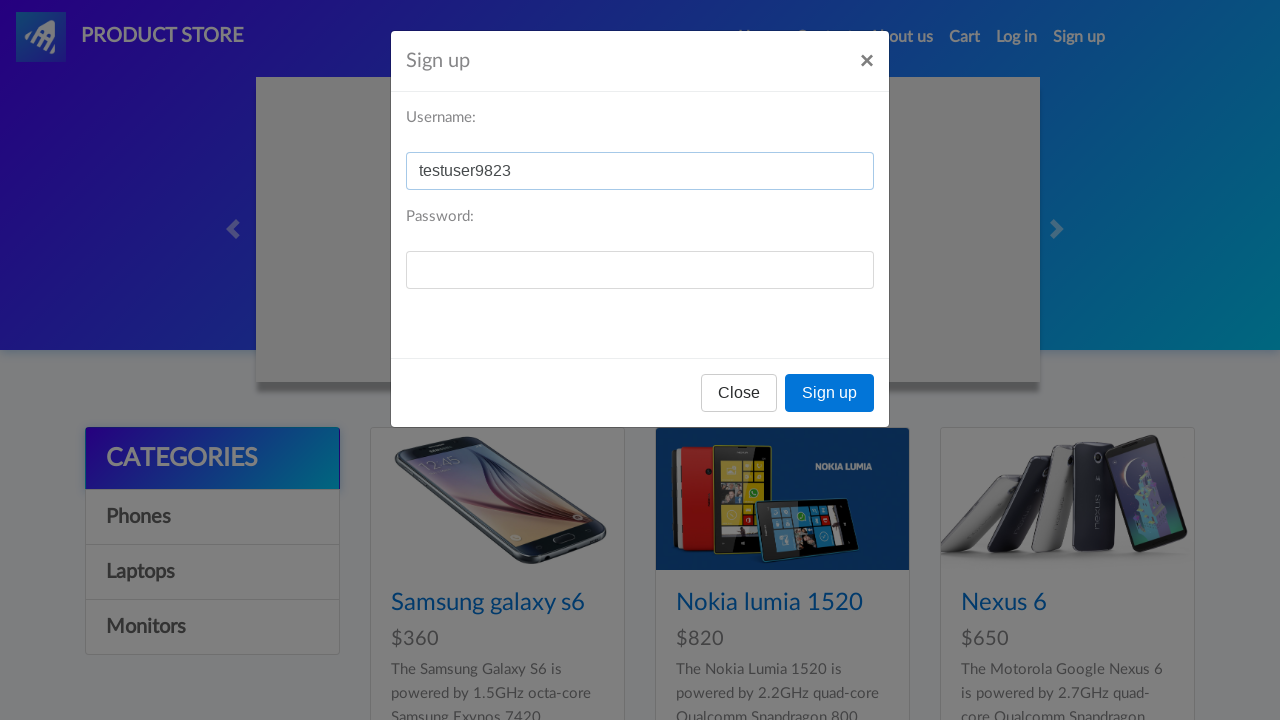

Filled password field with 'TestPass123!' on #sign-password
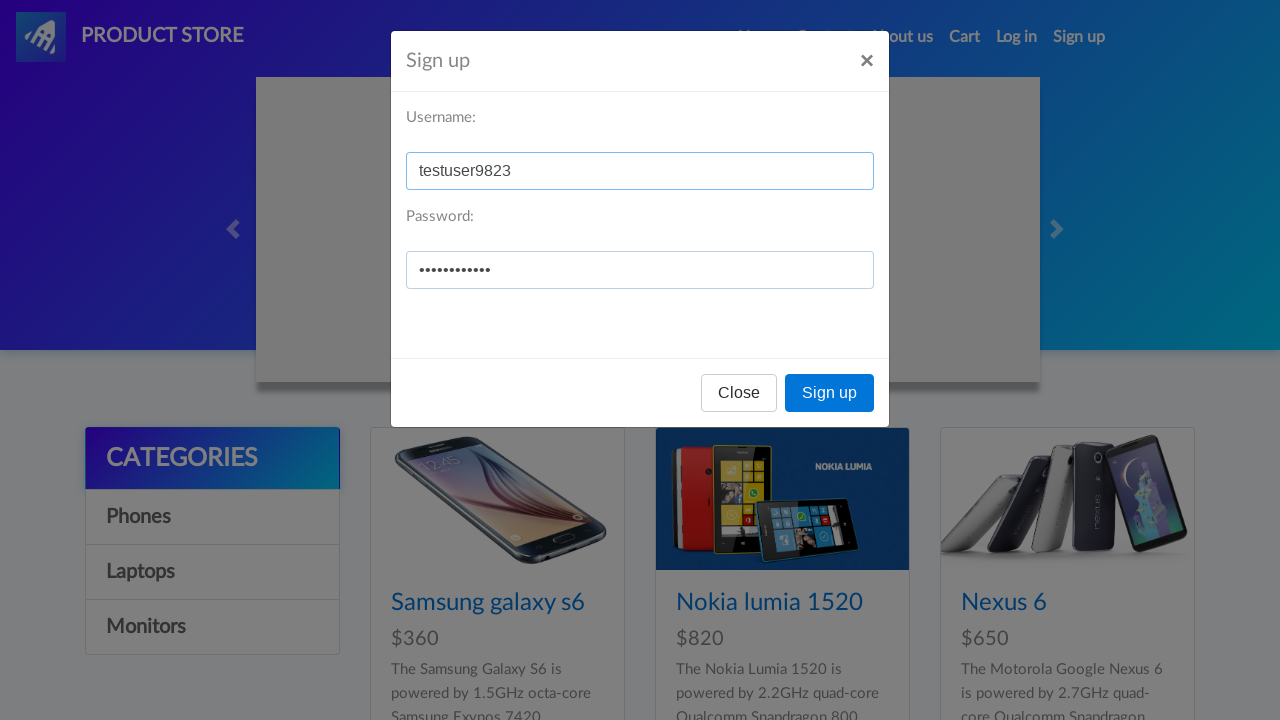

Clicked Sign Up button to register new account at (830, 393) on xpath=//button[contains(@onclick, 'register')]
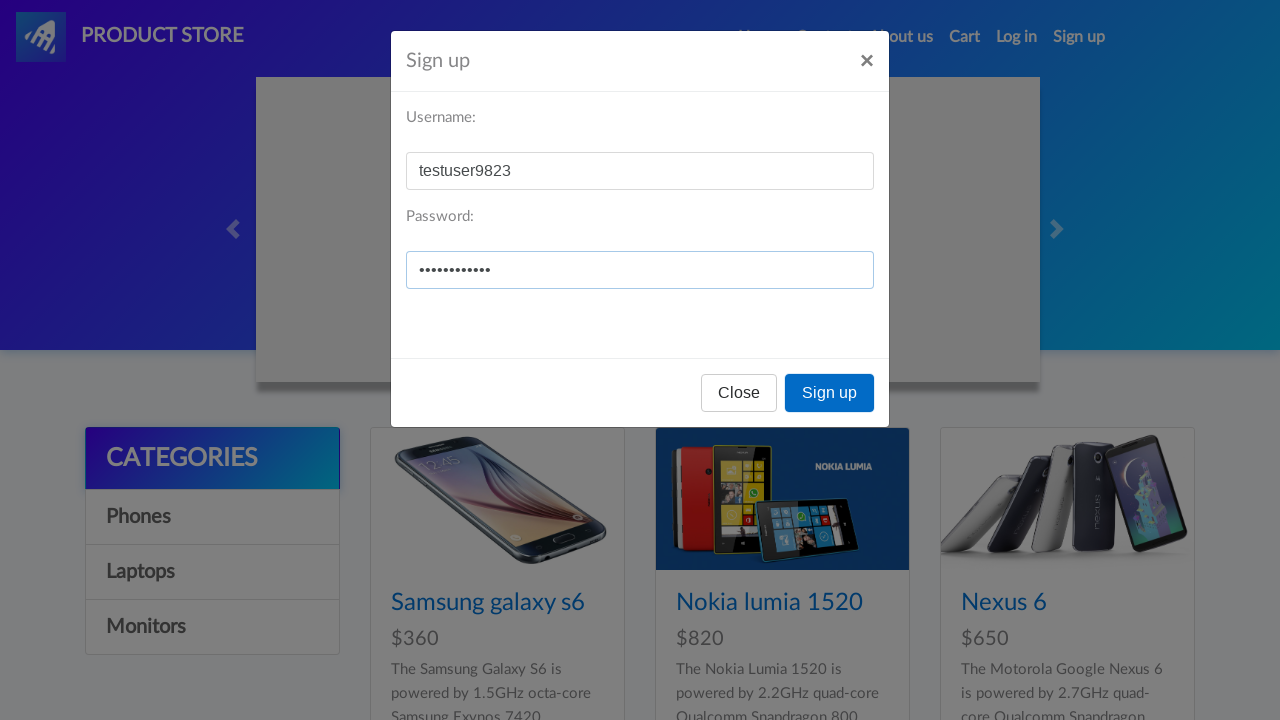

Accepted signup confirmation alert
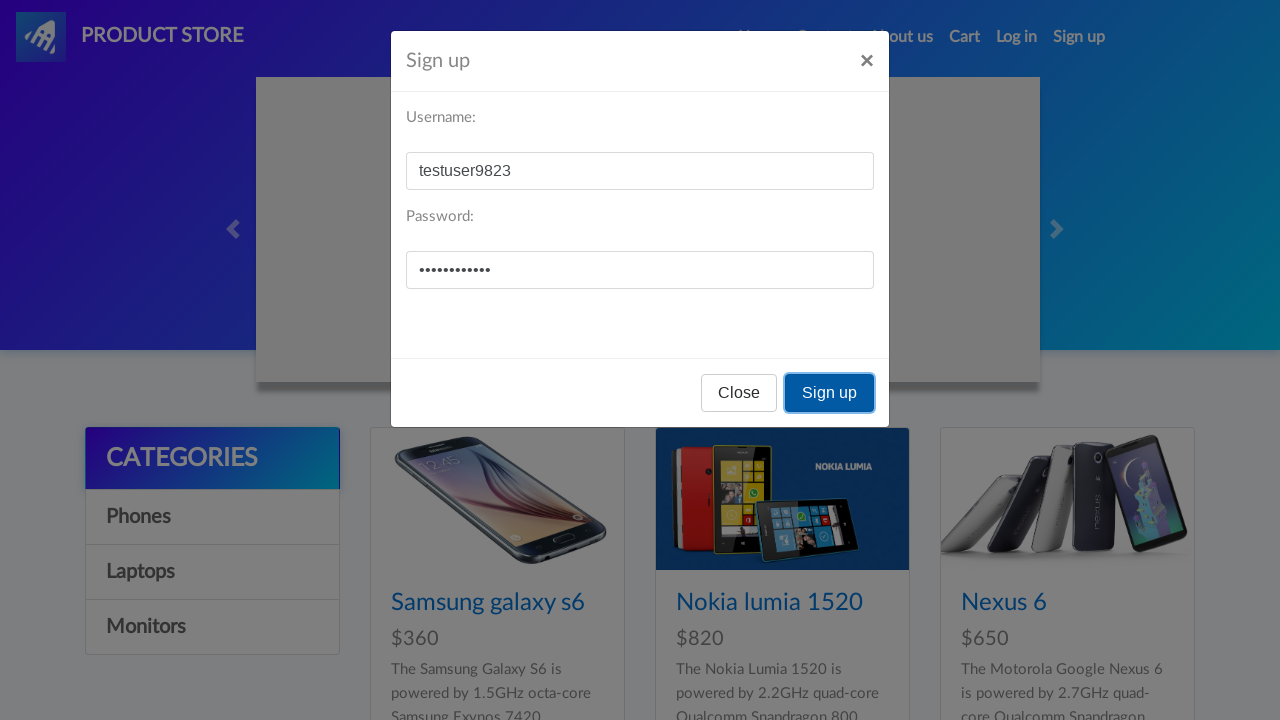

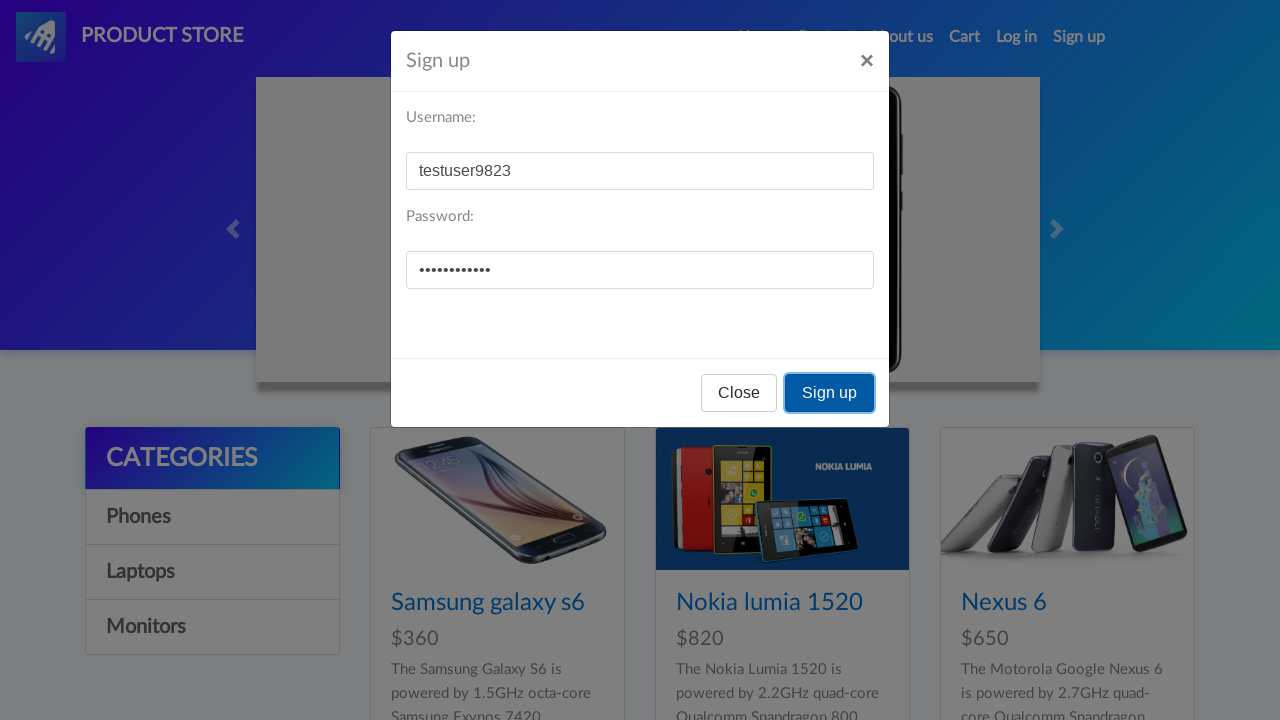